Tests static dropdown functionality by navigating to the dropdown page and selecting an option from the dropdown

Starting URL: https://the-internet.herokuapp.com/

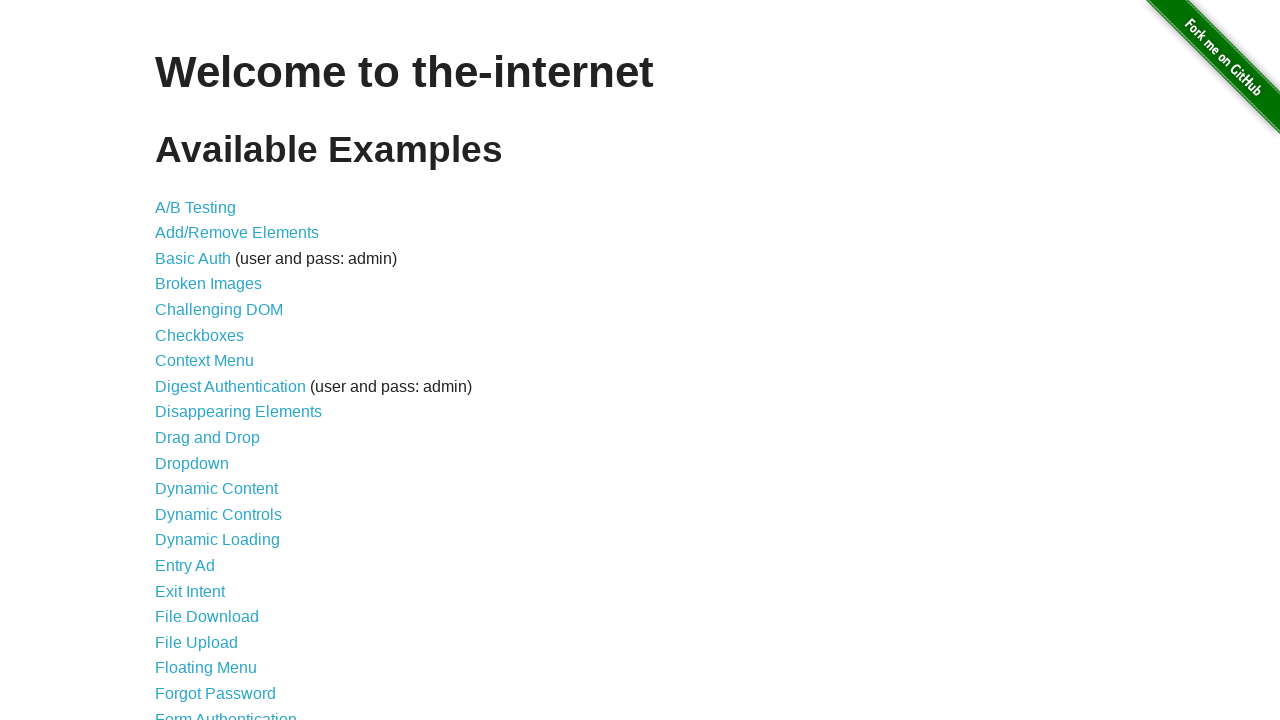

Clicked on Dropdown link to navigate to dropdown page at (192, 463) on a:text('Dropdown')
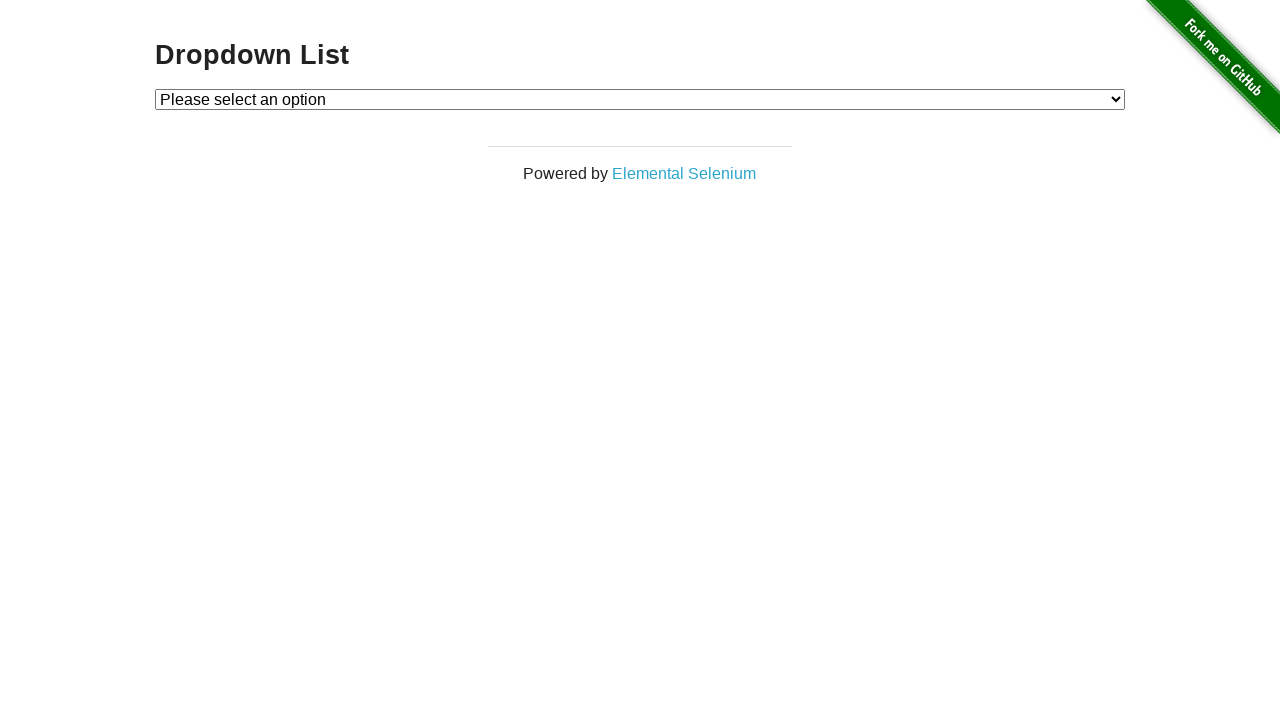

Dropdown element loaded and became visible
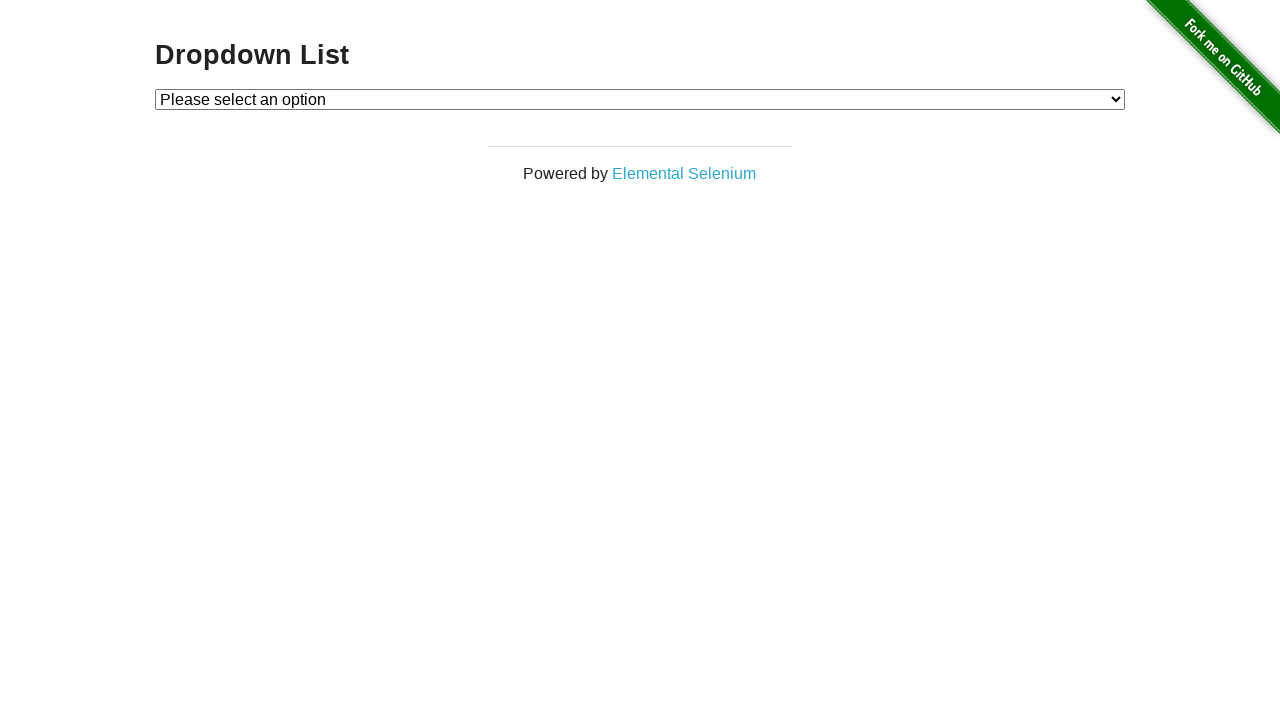

Selected Option 1 from the static dropdown on #dropdown
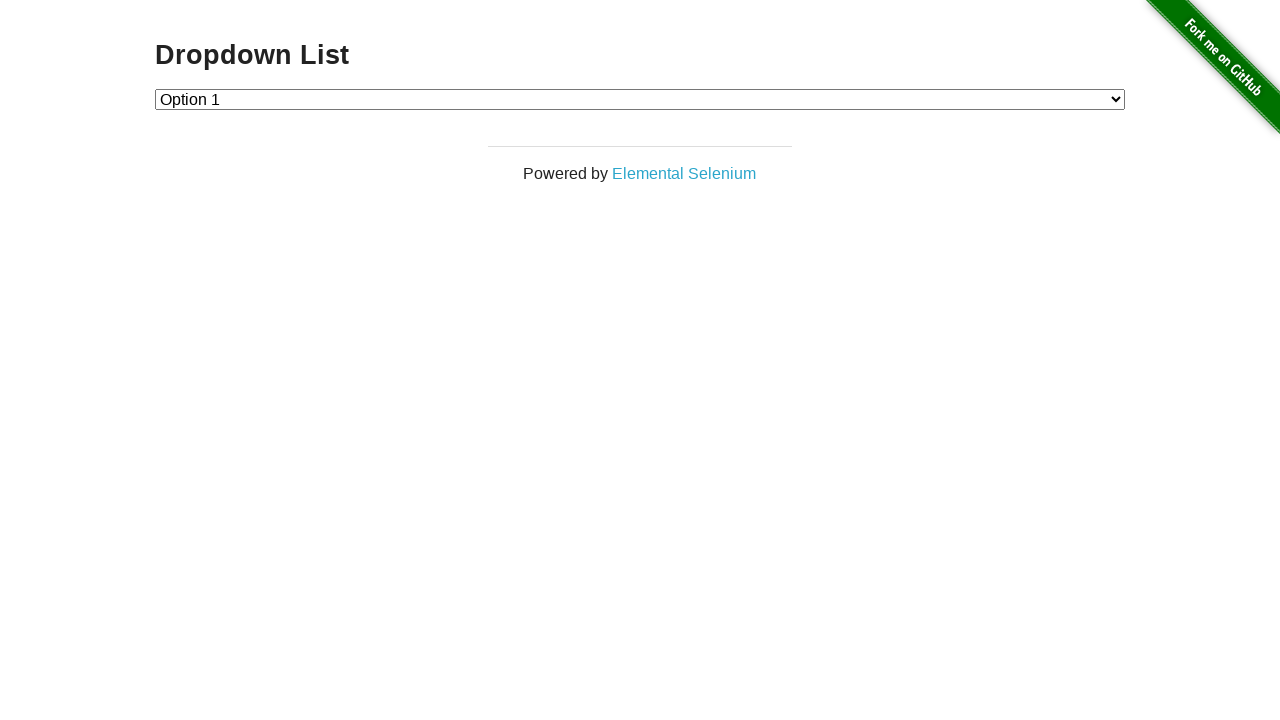

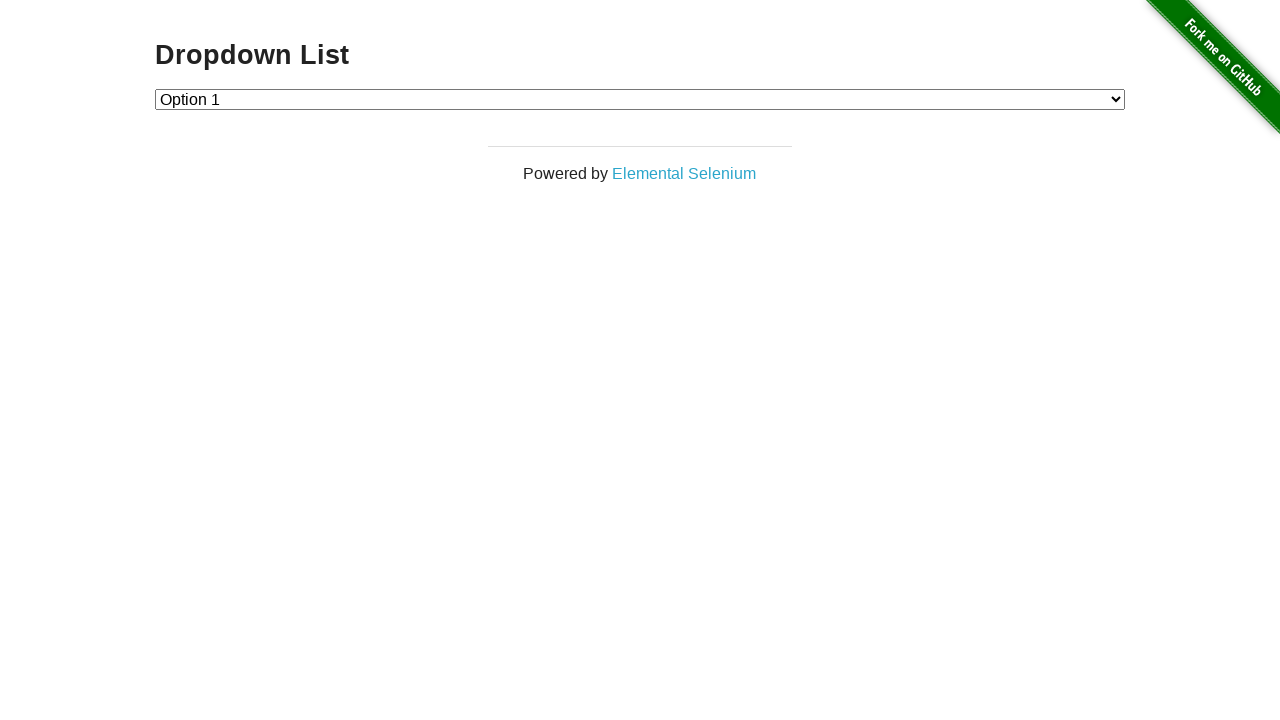